Tests keyboard interactions on a text box form by filling full name, email, and addresses using TAB navigation, and demonstrating copy/paste functionality to copy the current address to the permanent address field.

Starting URL: https://demoqa.com/text-box

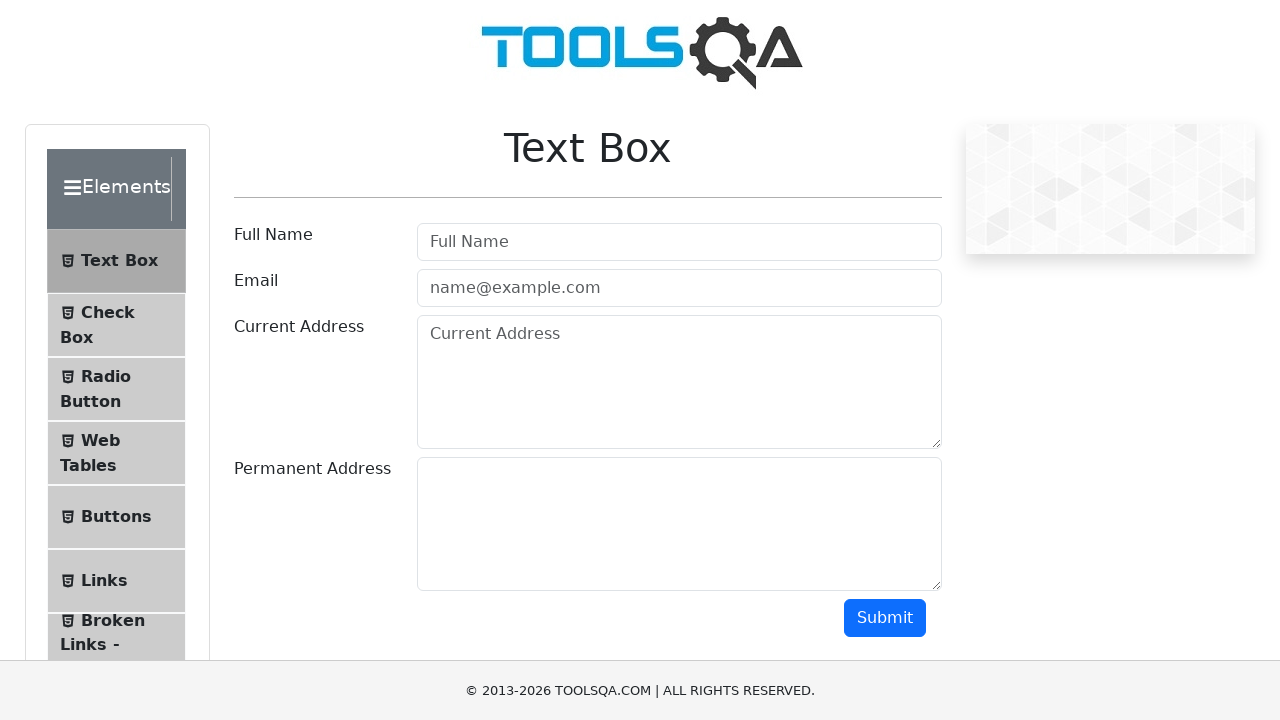

Filled Full Name field with 'Chinde Dnyaneshwer Mahadev' on input#userName
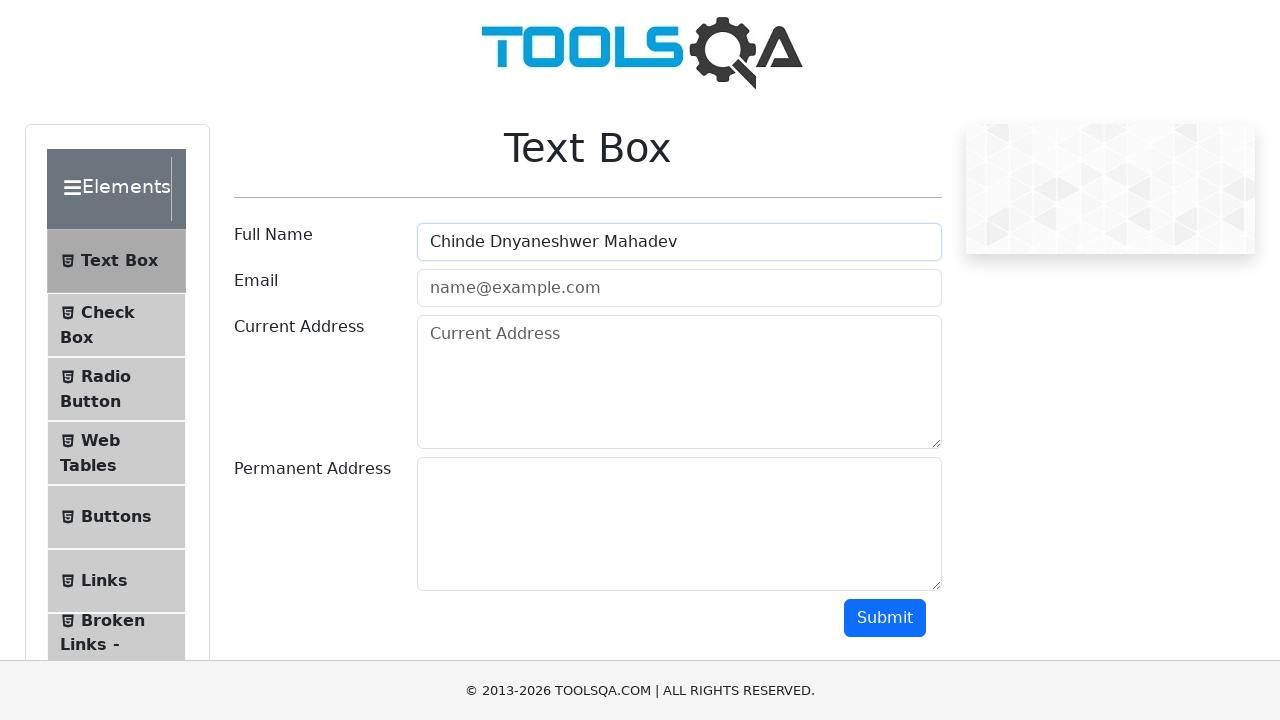

Pressed Tab to navigate to email field on input#userName
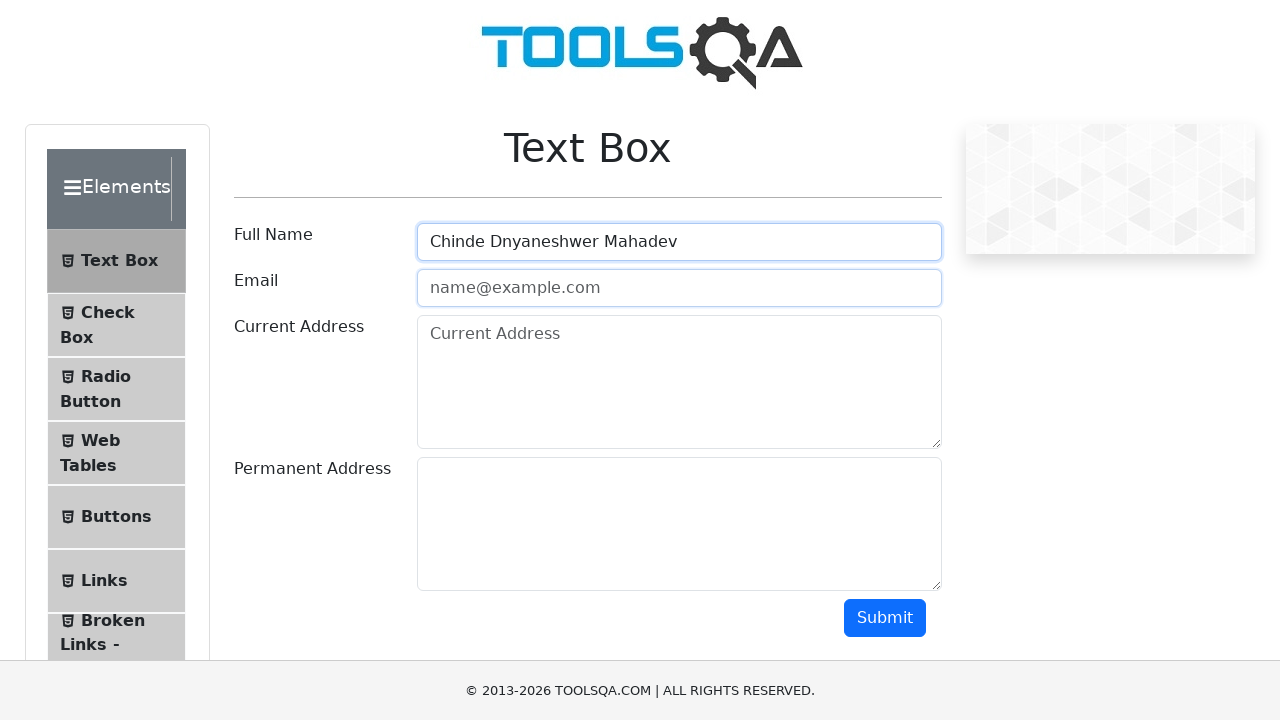

Filled email field with 'Chind4557@gmail.com'
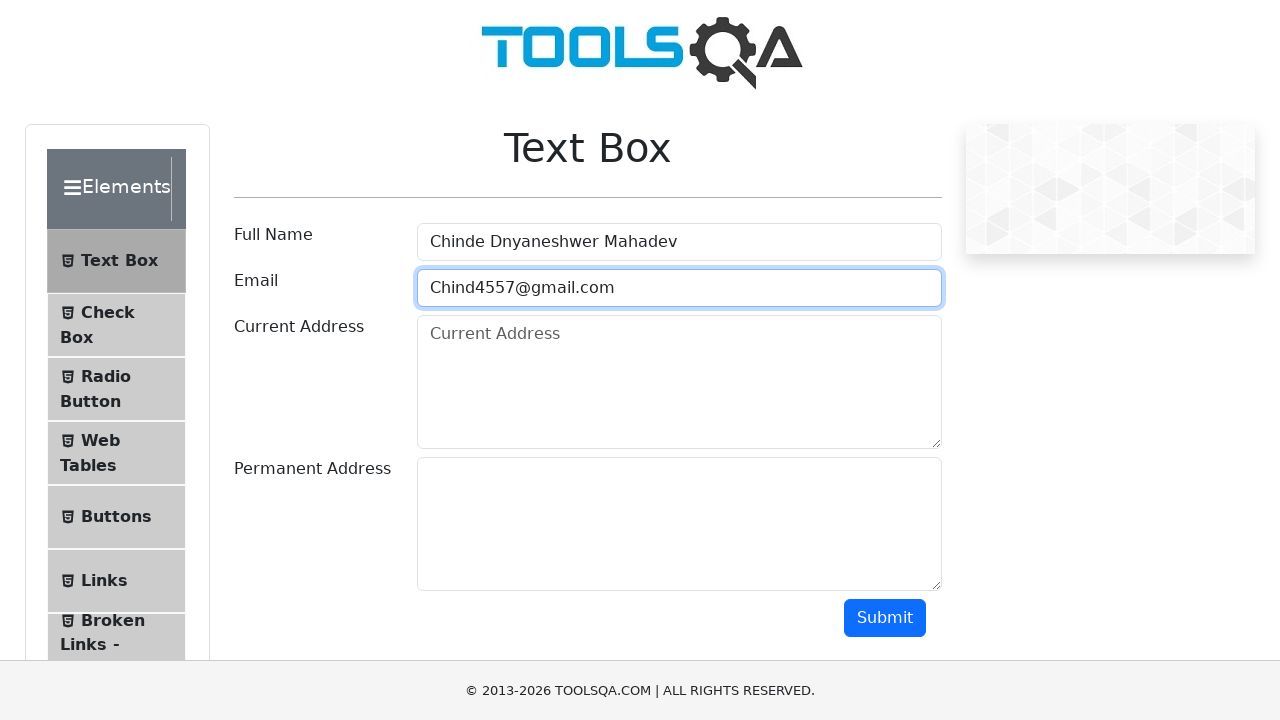

Pressed Tab to navigate to current address field
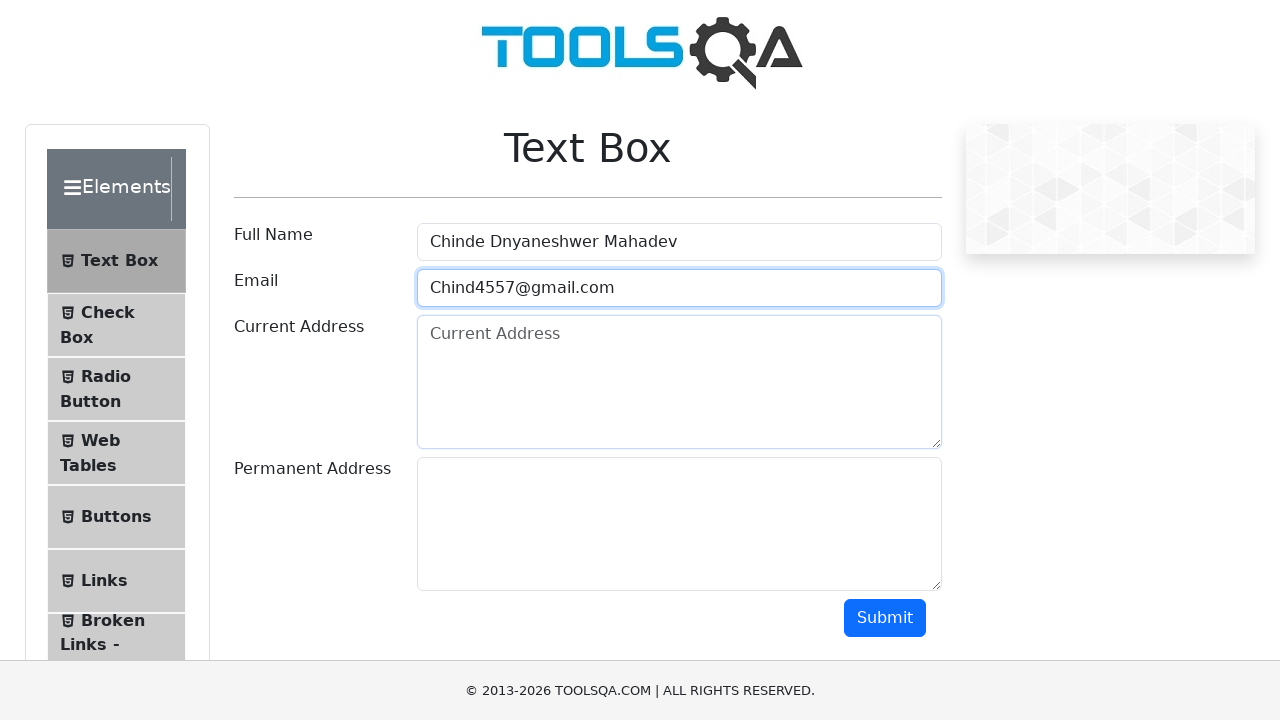

Filled current address field with 'panchavti nagar latur ring road latur'
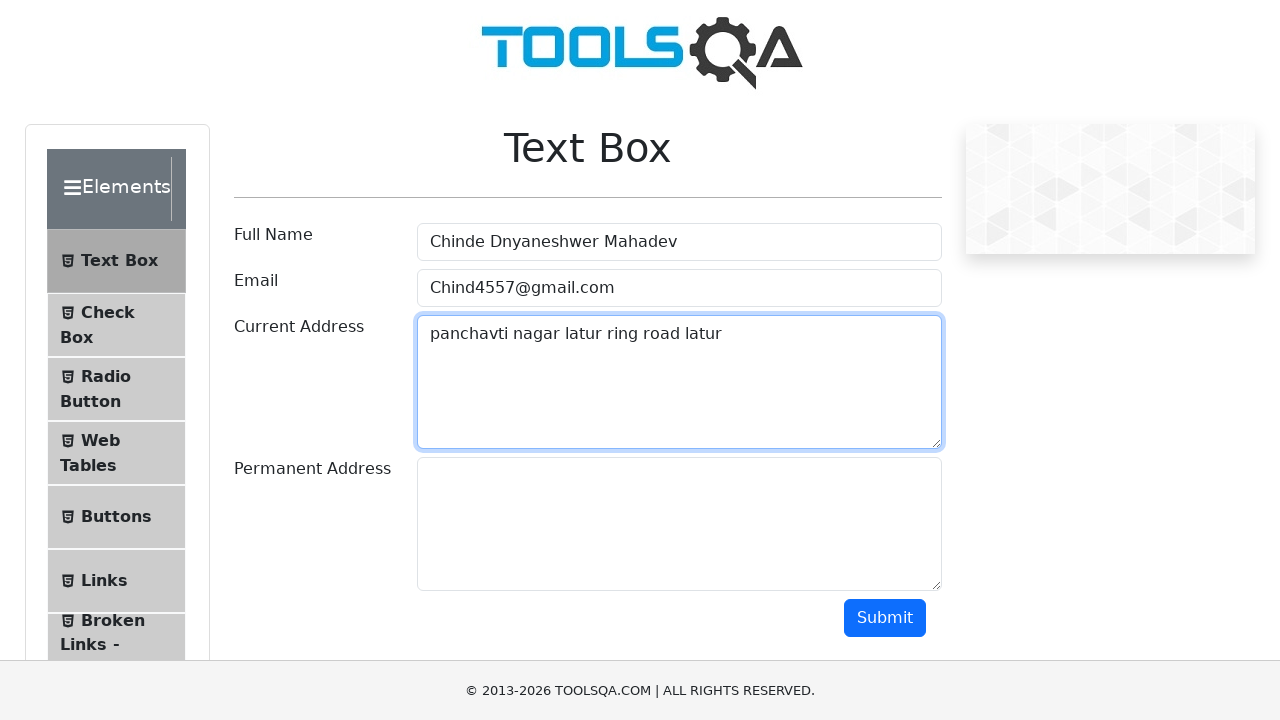

Selected all text in current address field using Ctrl+A
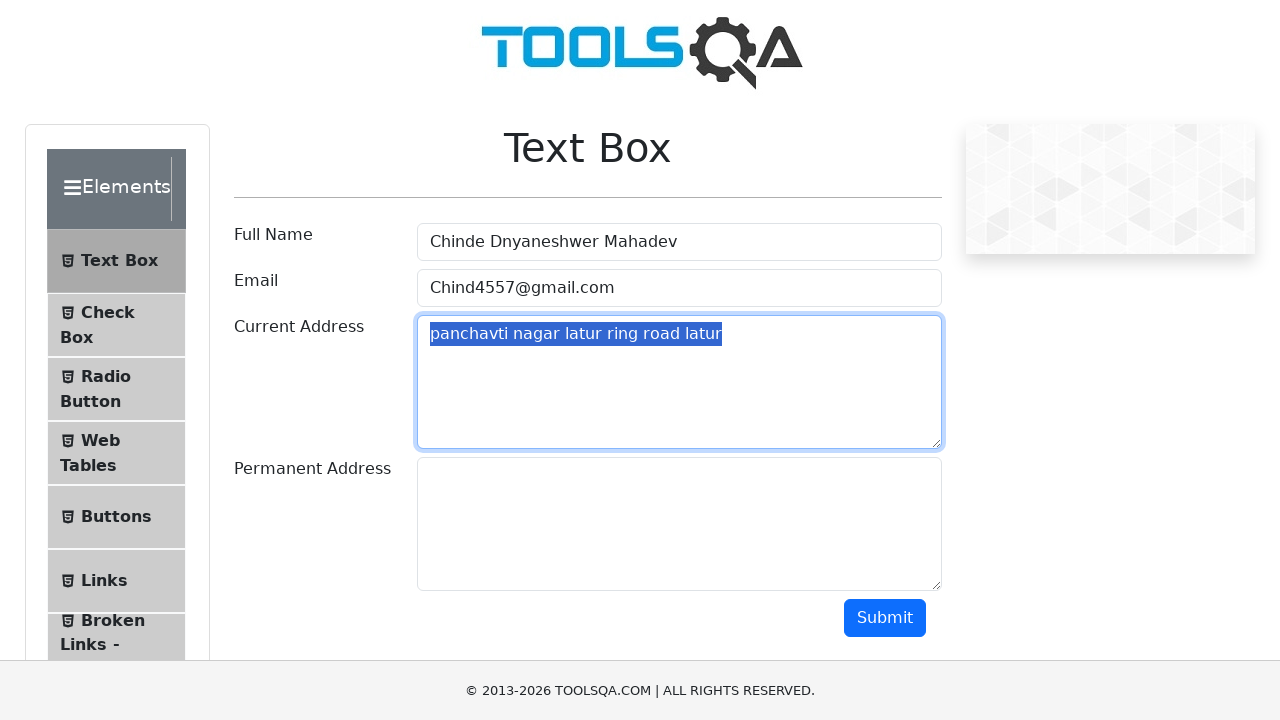

Copied current address to clipboard using Ctrl+C
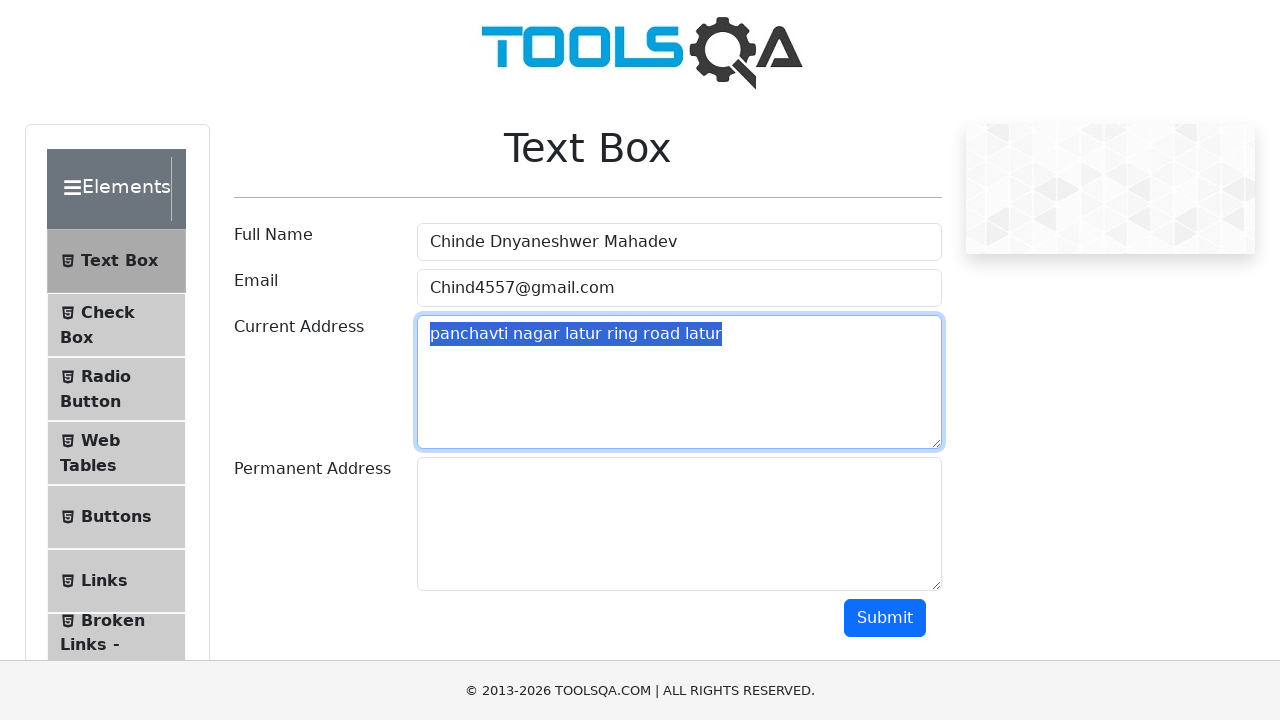

Pressed Tab to navigate to permanent address field
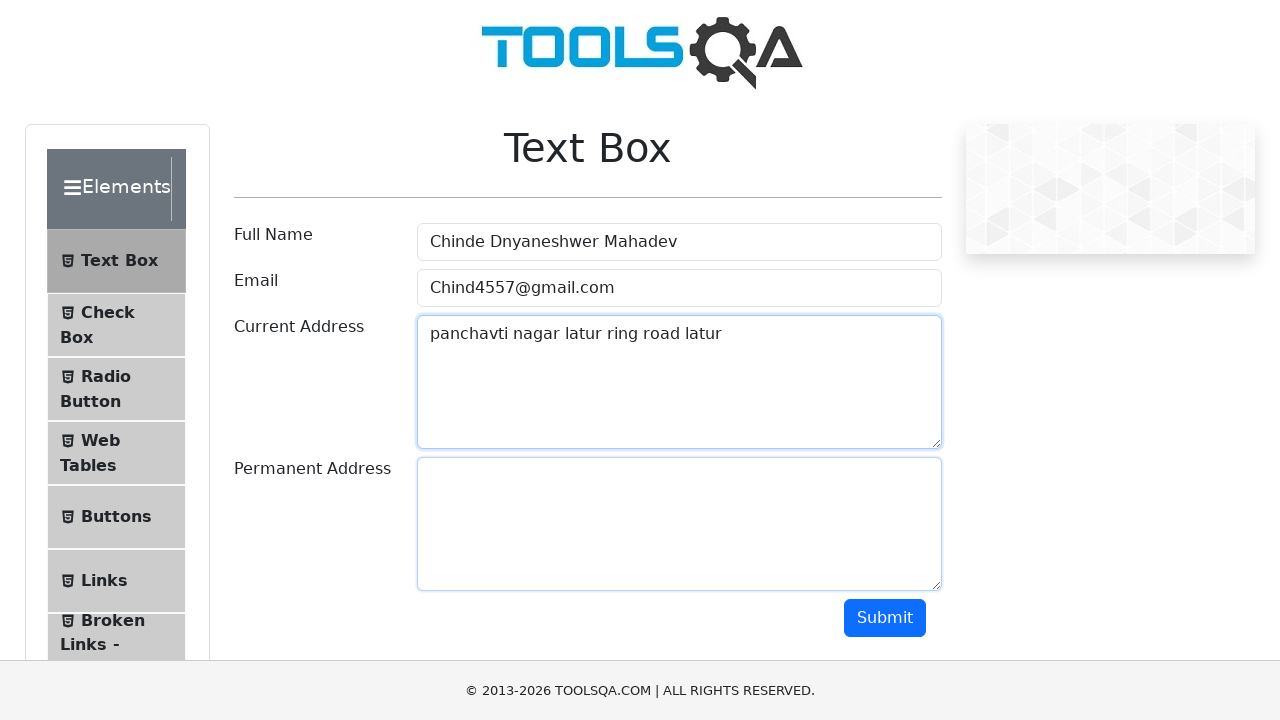

Pasted copied address to permanent address field using Ctrl+V
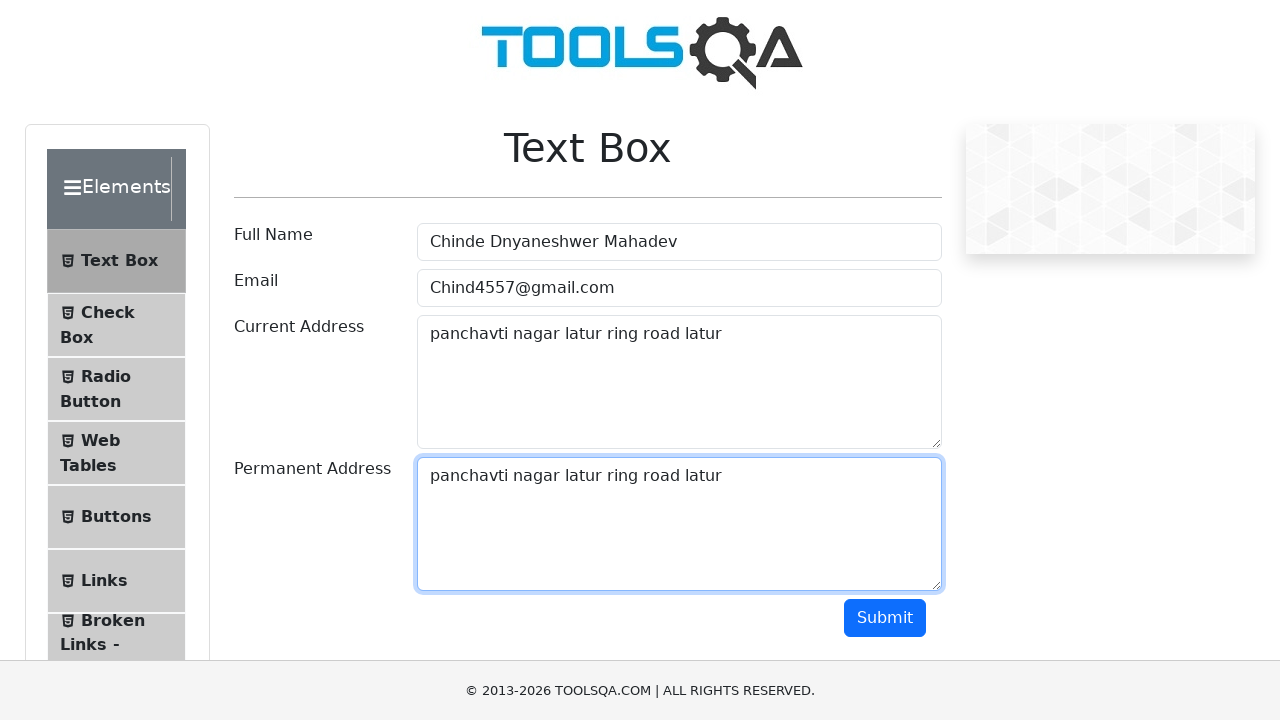

Pressed Tab to navigate to submit button
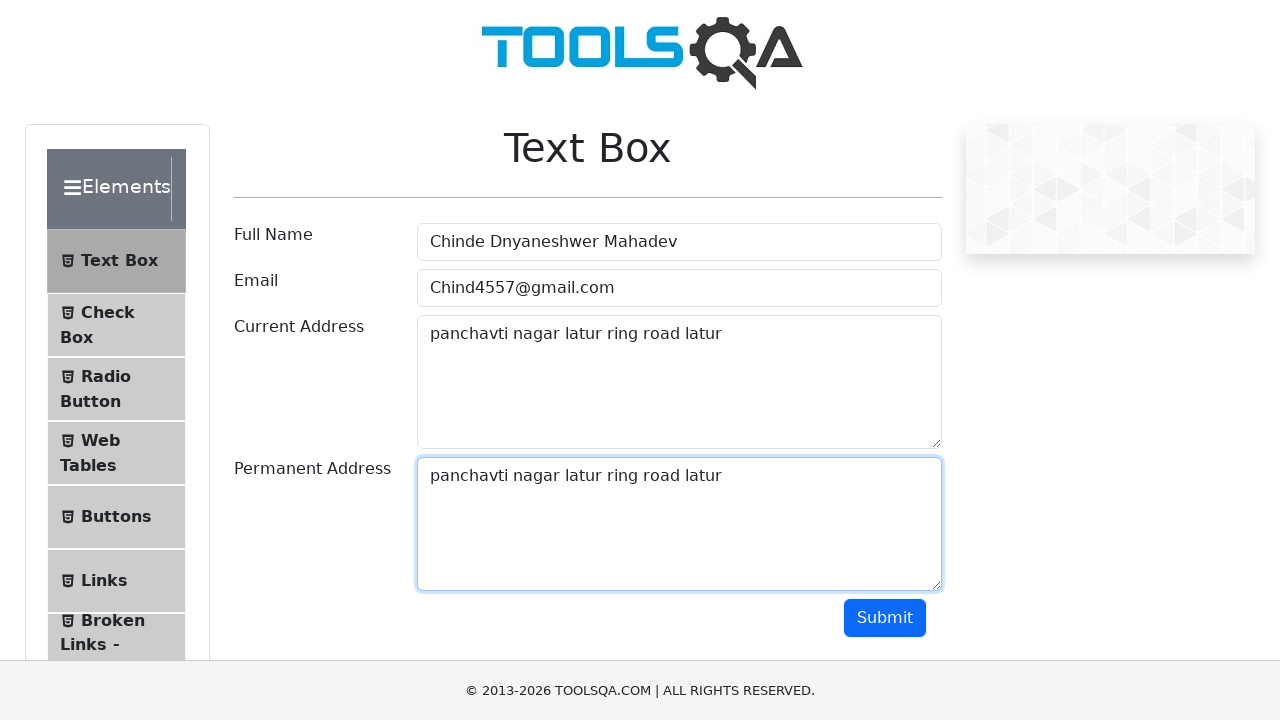

Pressed Enter to submit the form
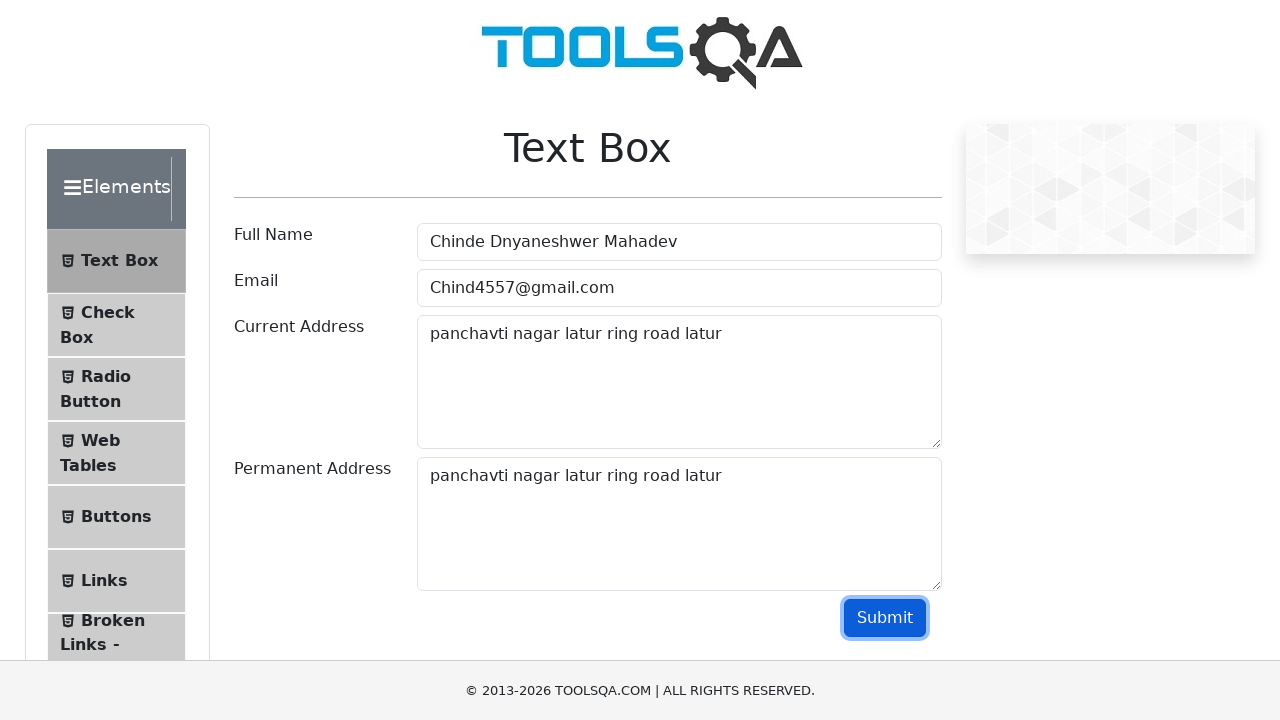

Form submission result output element loaded
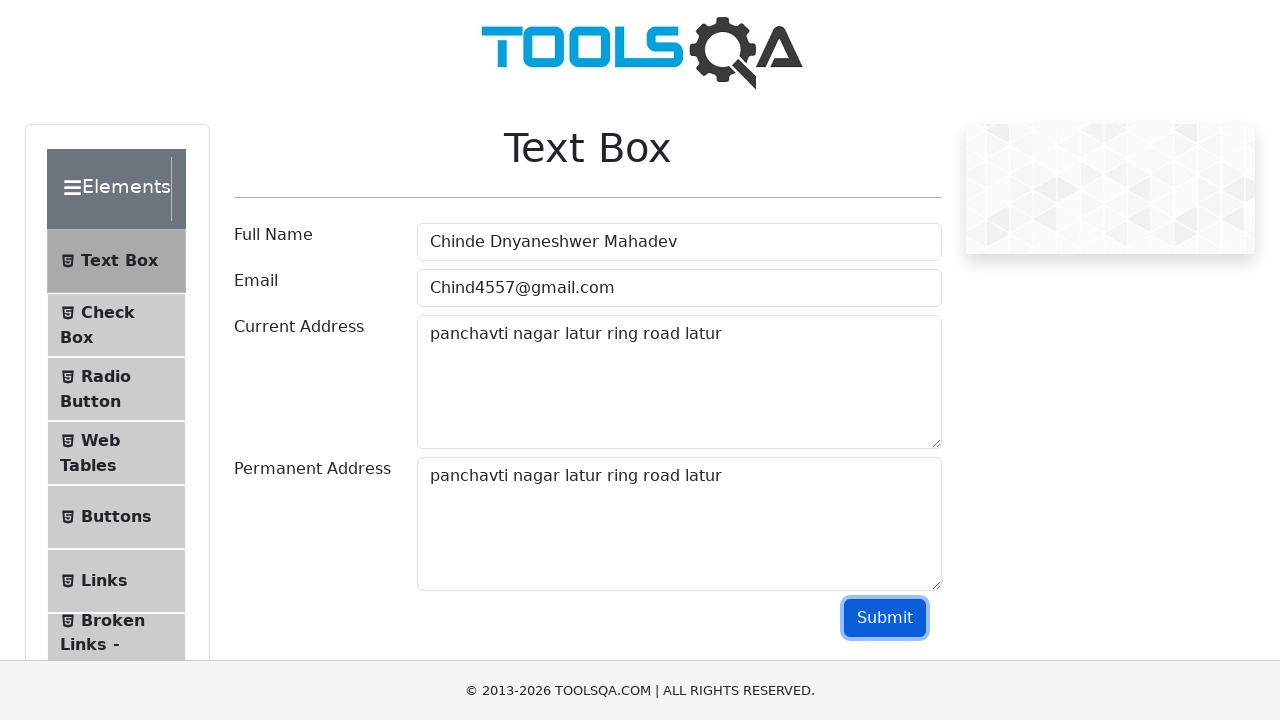

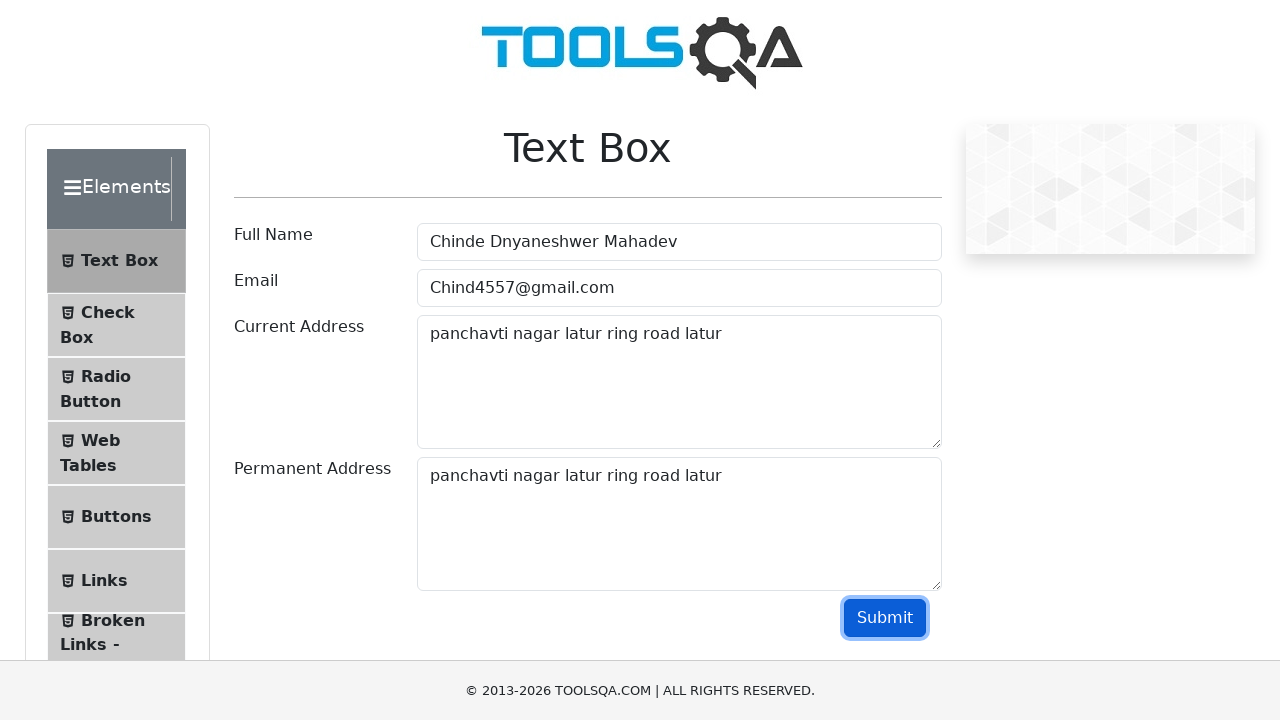